Tests clicking a button that triggers an alert after a delay

Starting URL: https://igorsmasc.github.io/praticando_waits/

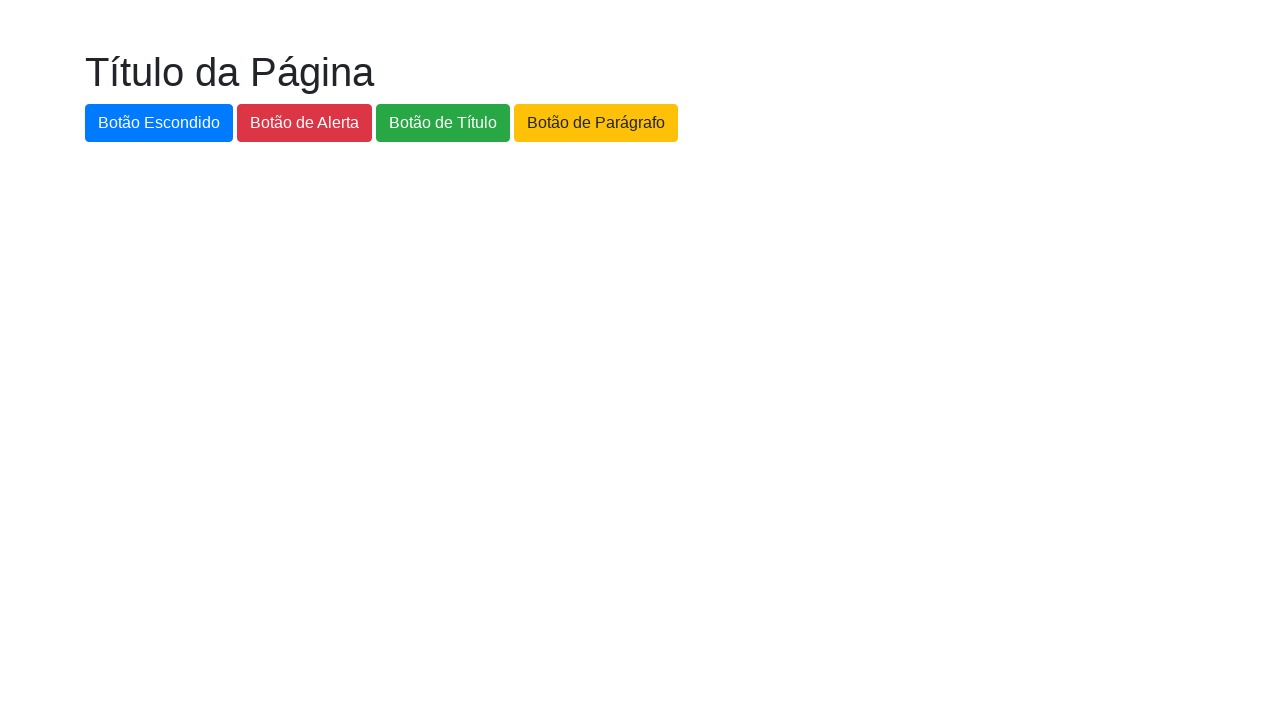

Clicked the alert button (#botao-alerta) at (304, 123) on #botao-alerta
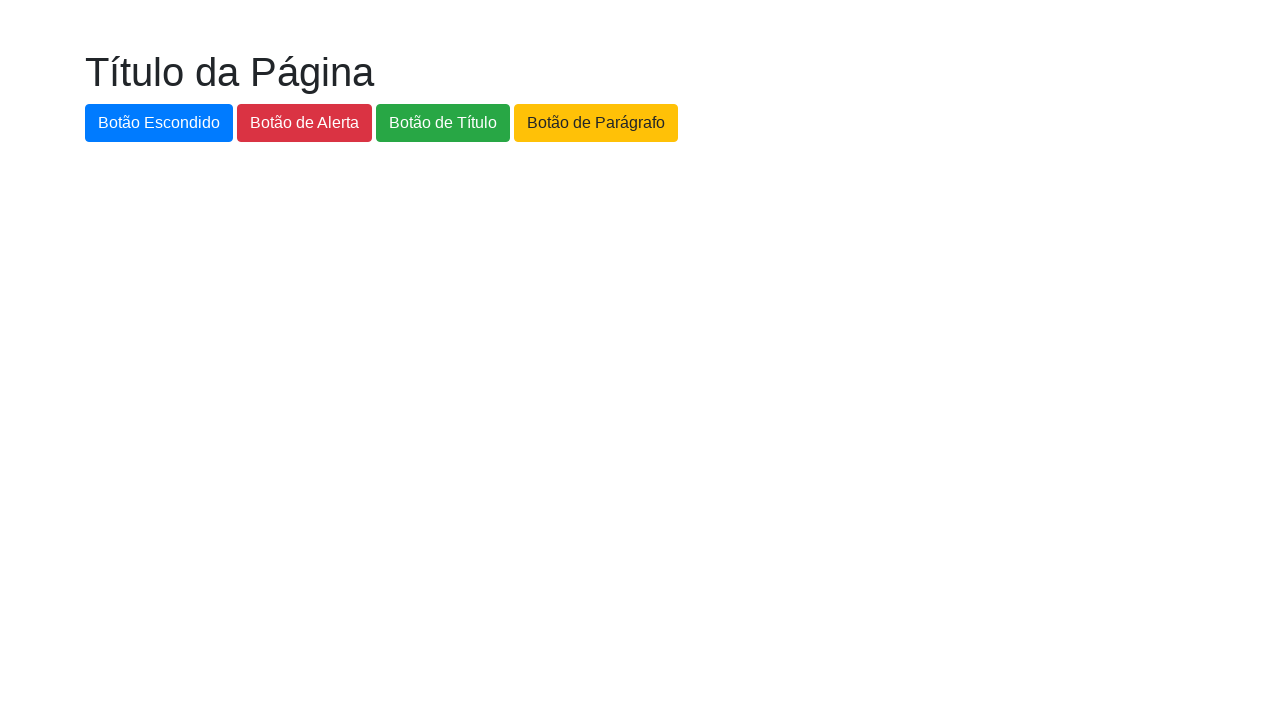

Set up dialog handler to accept alerts
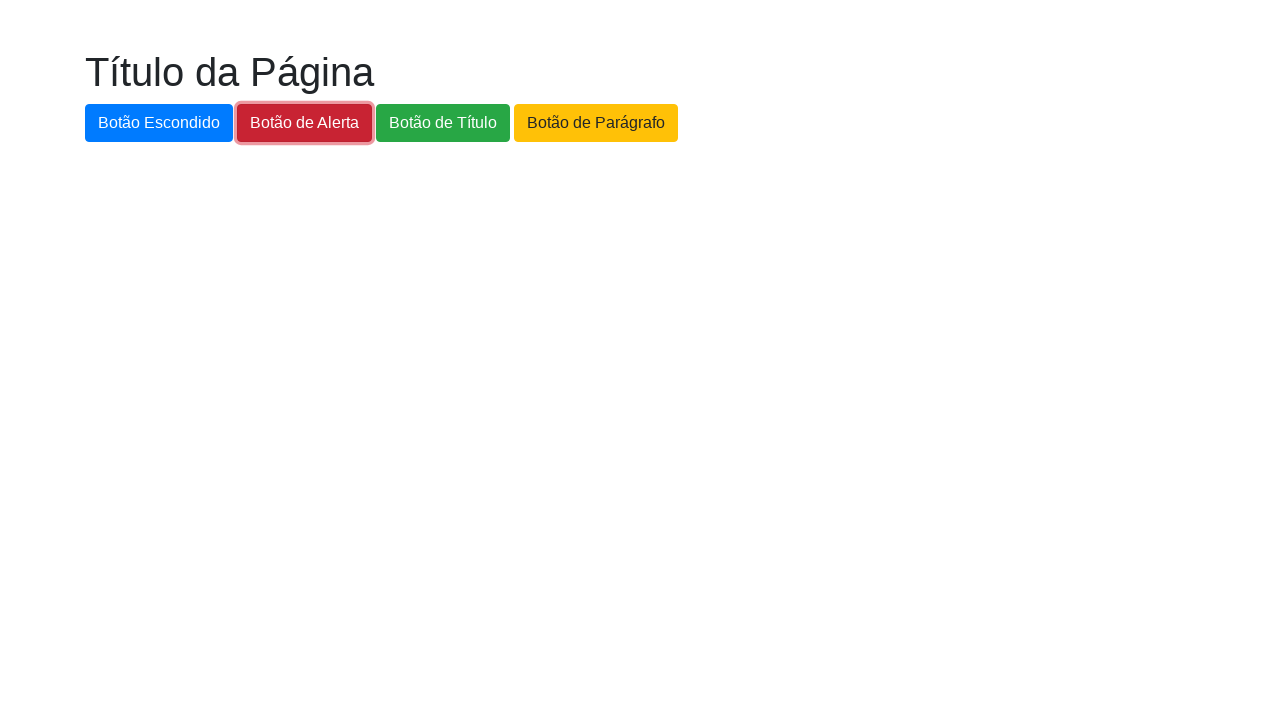

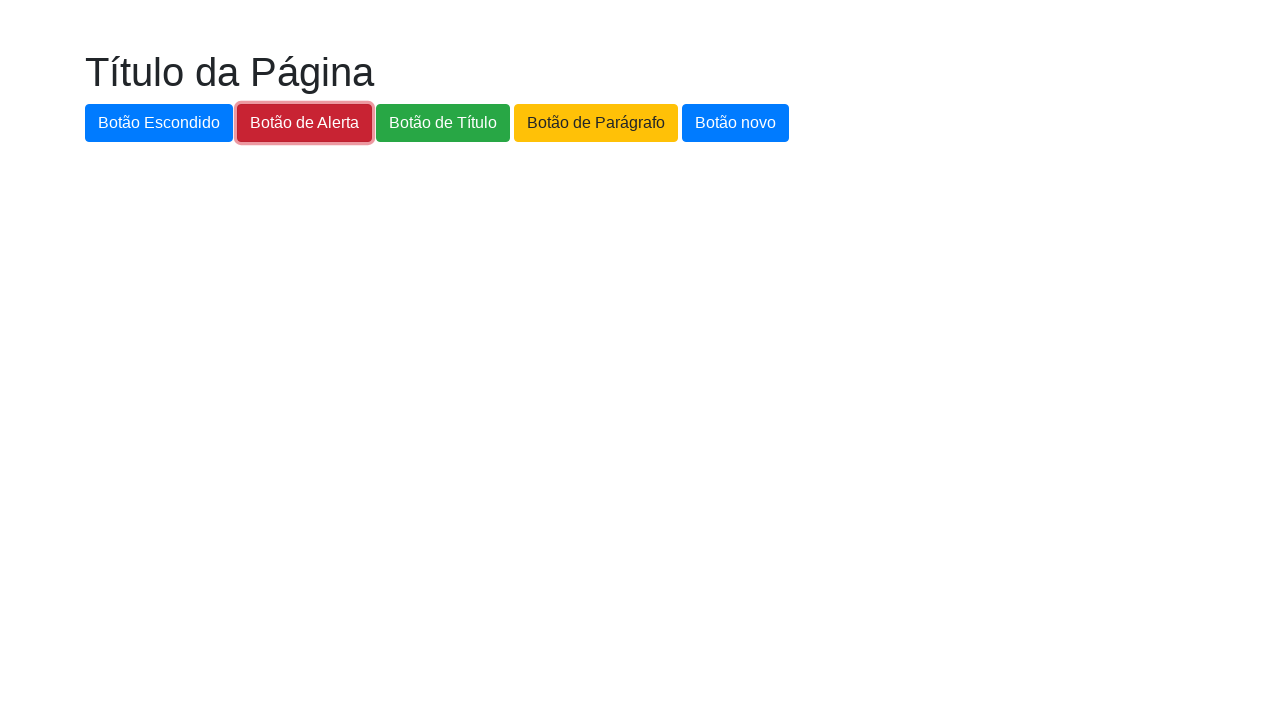